Tests hover menu interaction by moving to an element to reveal a dropdown menu, clicking a menu item, and performing a right-click action on a link

Starting URL: https://www.hongkiat.com/blog/websites-creative-mouse-over-effects/

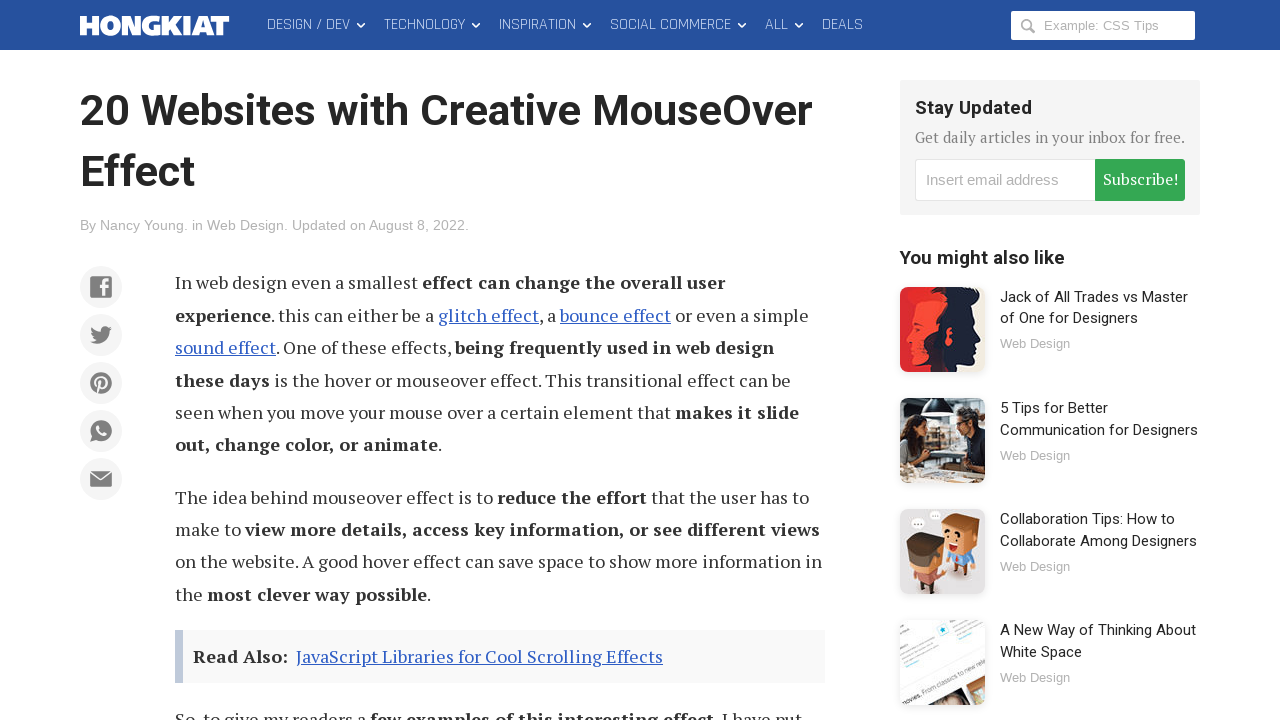

Hovered over 'All' menu item to reveal dropdown at (784, 25) on xpath=//span[contains(text(),'All')]
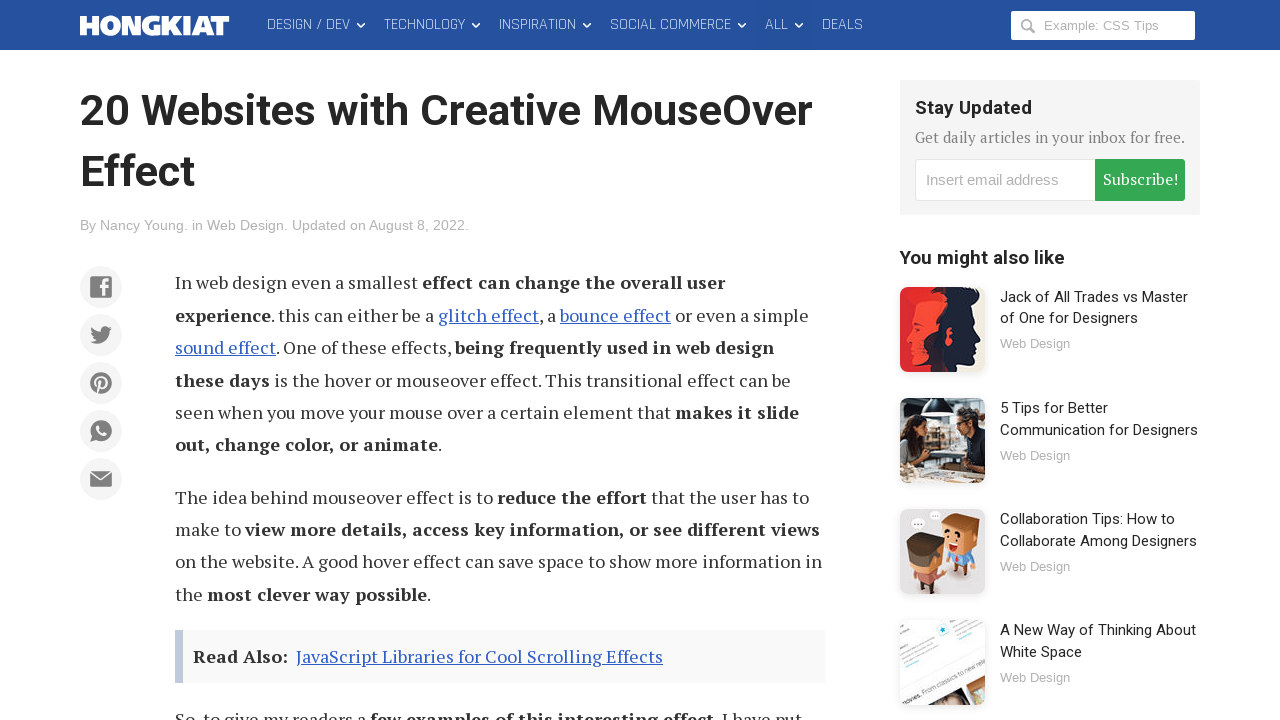

Clicked 'About Us' link in the revealed menu at (110, 126) on xpath=//a[contains(text(),'About Us')]
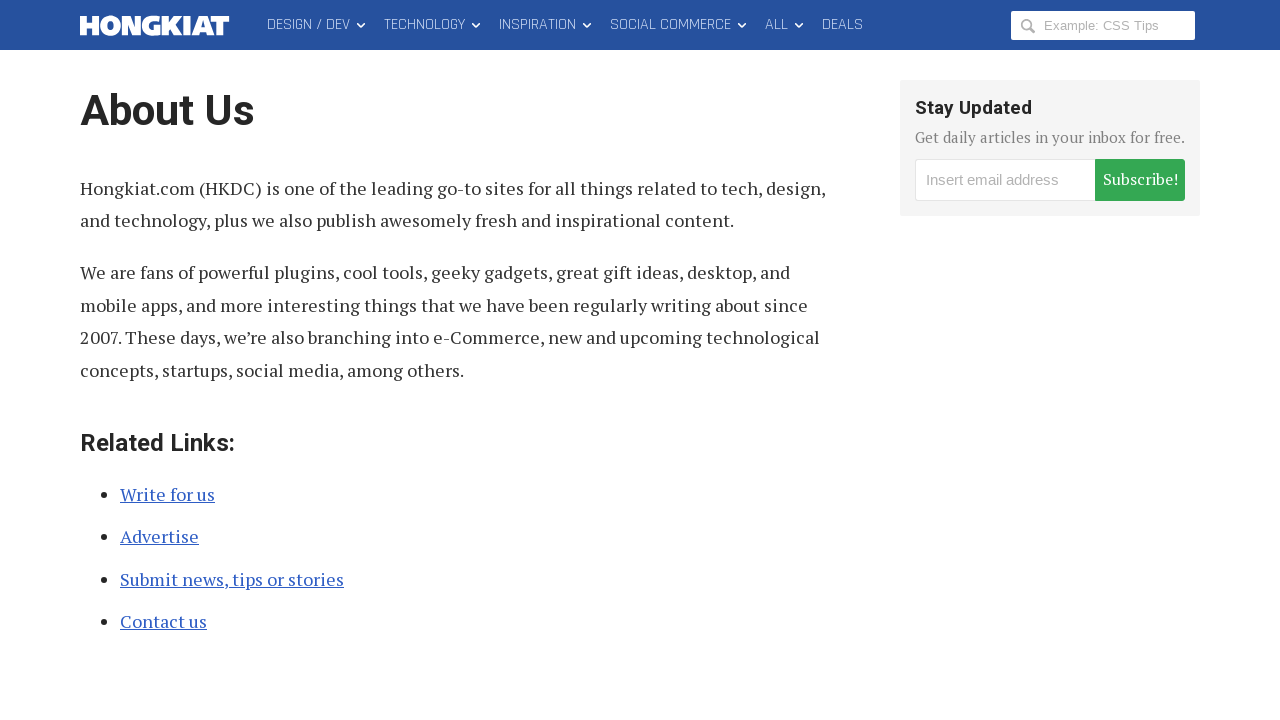

Waited for page to load and reach network idle state
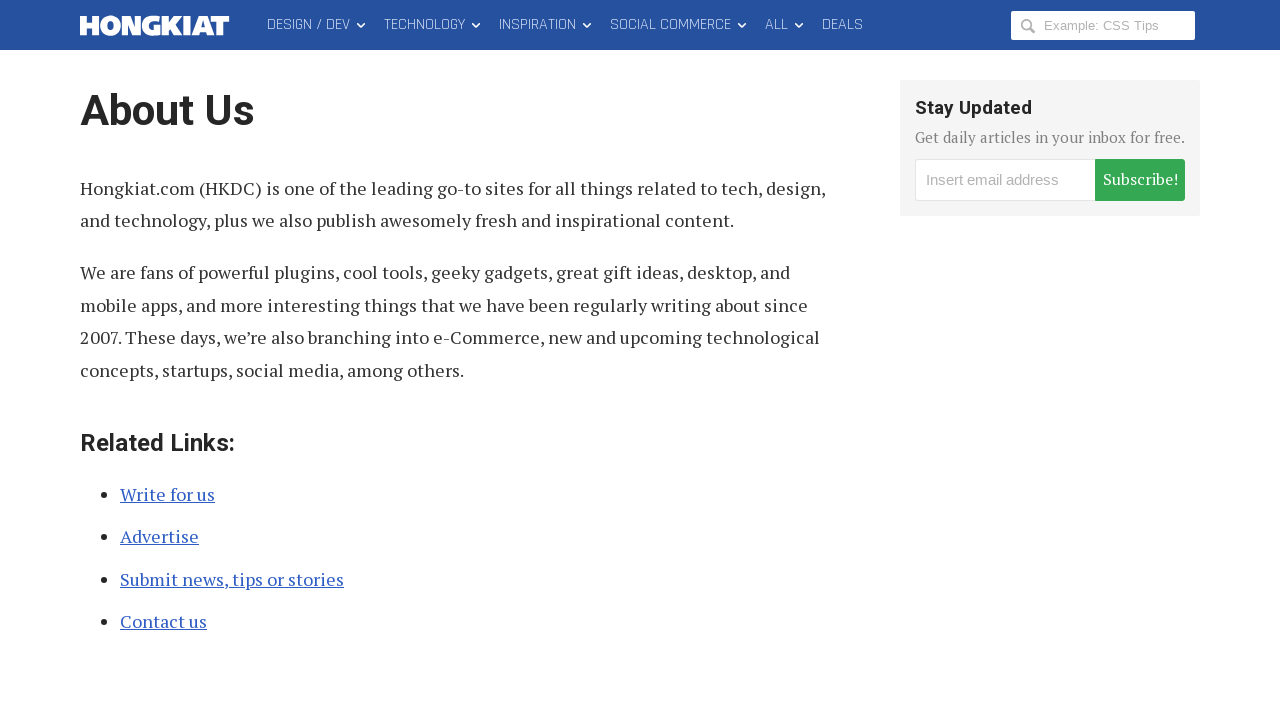

Right-clicked on 'Submit news, tips or stories' link at (232, 579) on text=Submit news, tips or stories
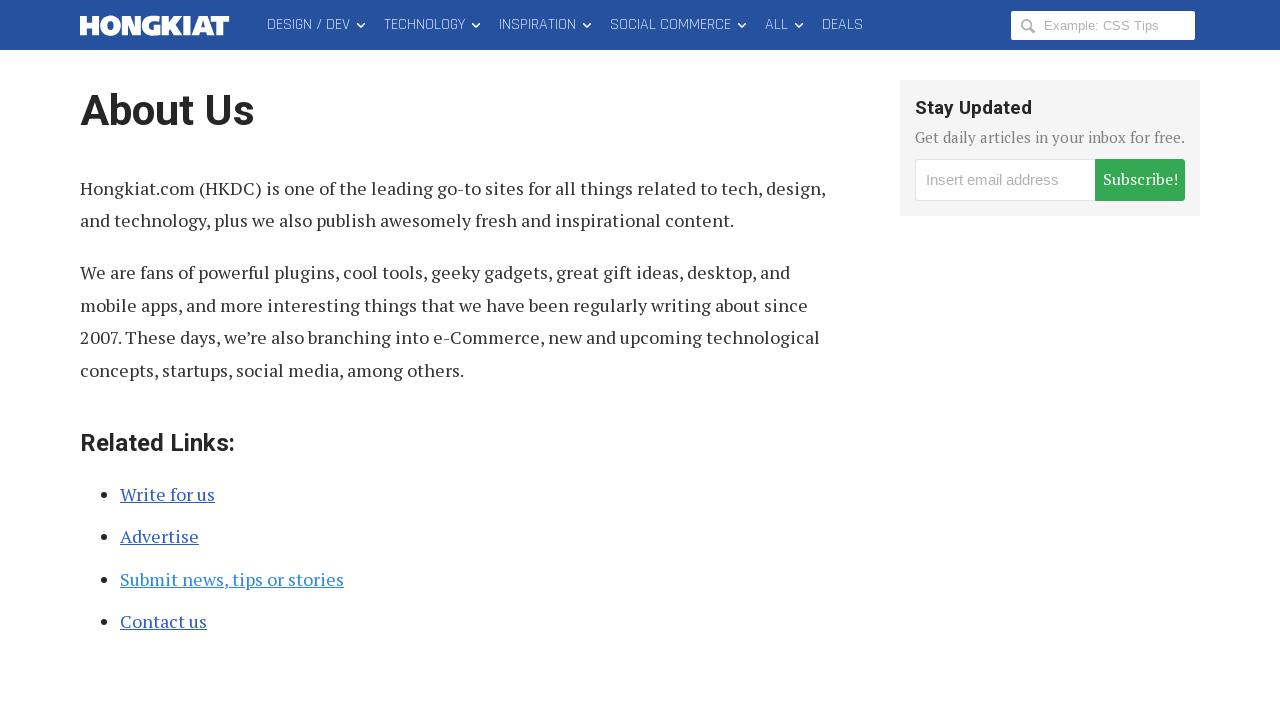

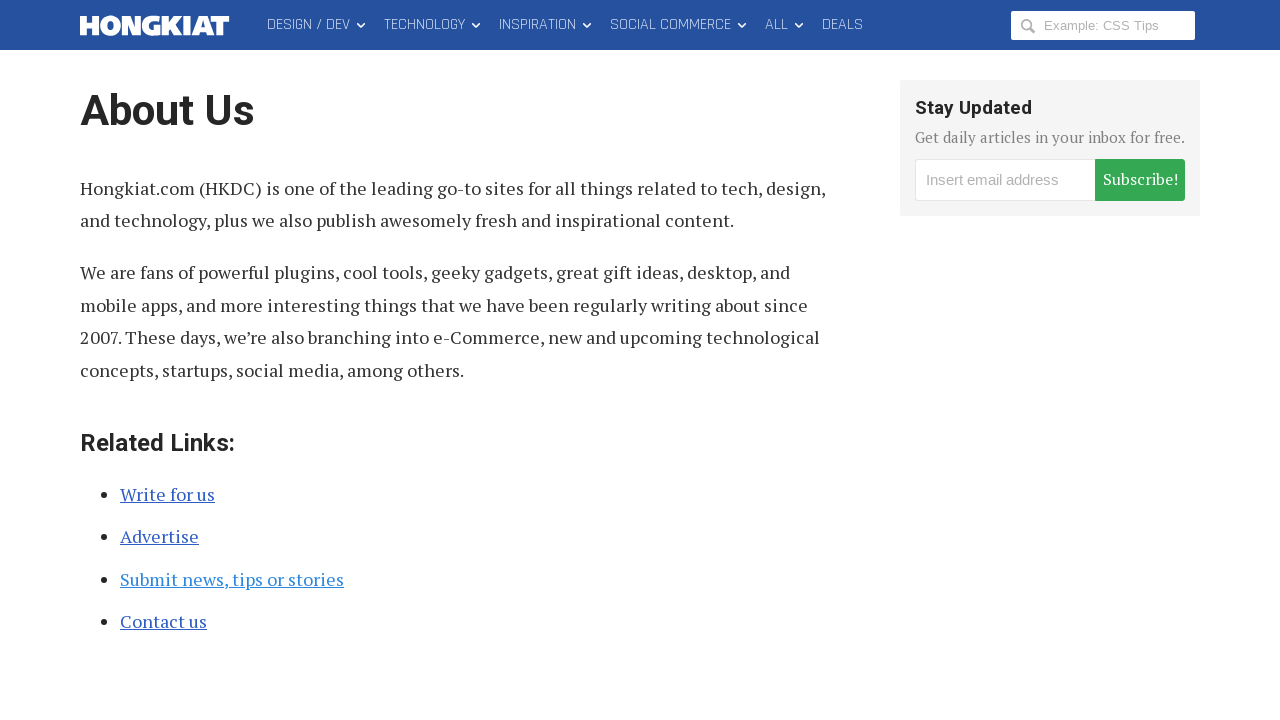